Tests mouse hover functionality by moving the cursor to hover over a specific element on the page

Starting URL: https://rahulshettyacademy.com/AutomationPractice/

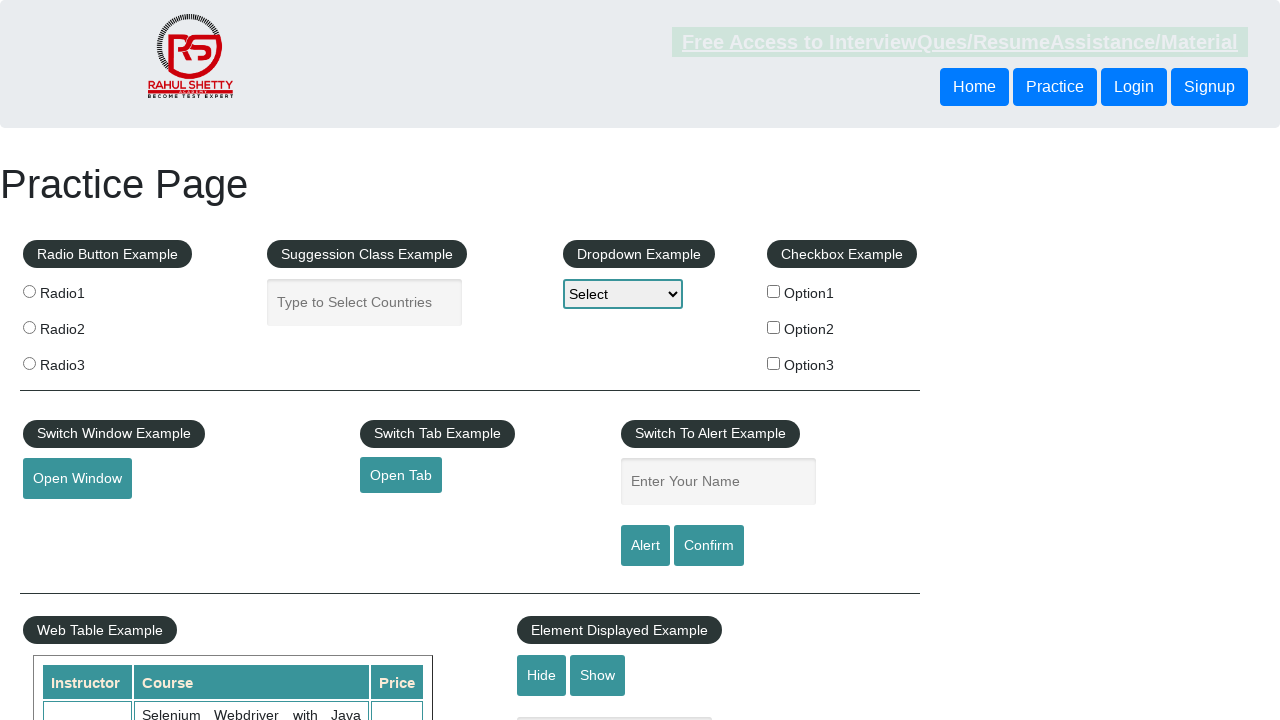

Hovered cursor over the mouse hover element at (83, 361) on #mousehover
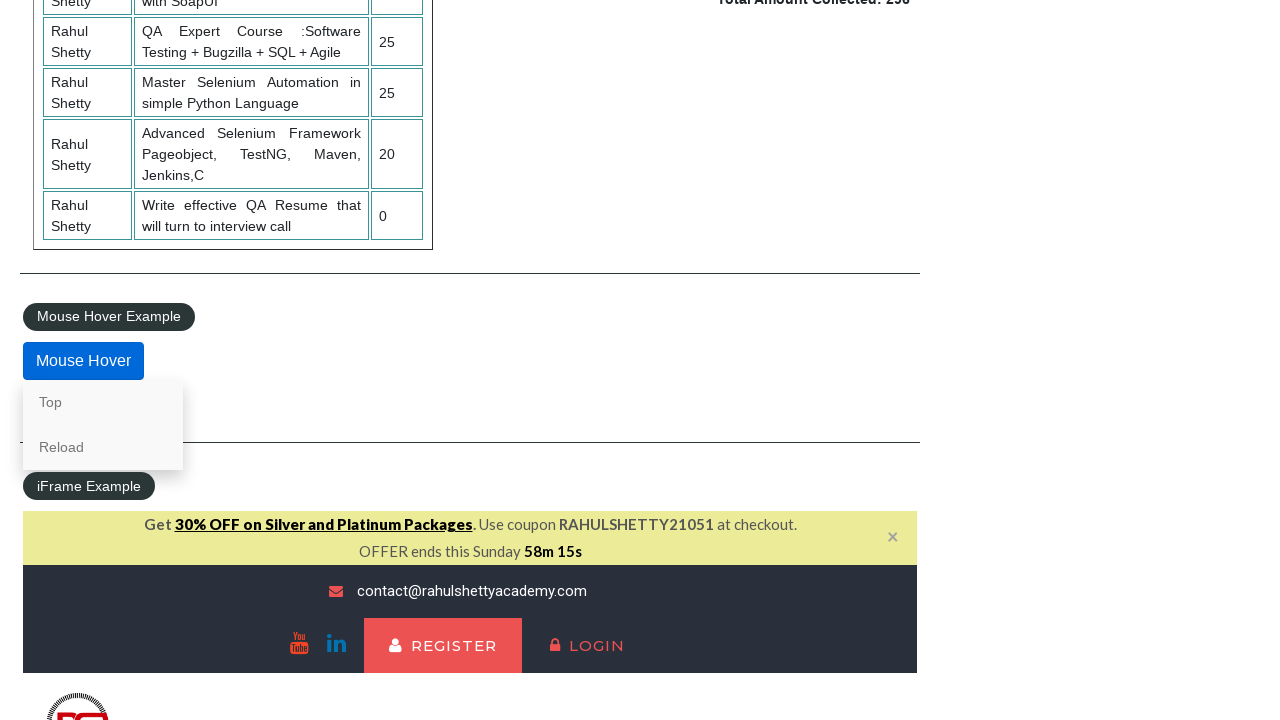

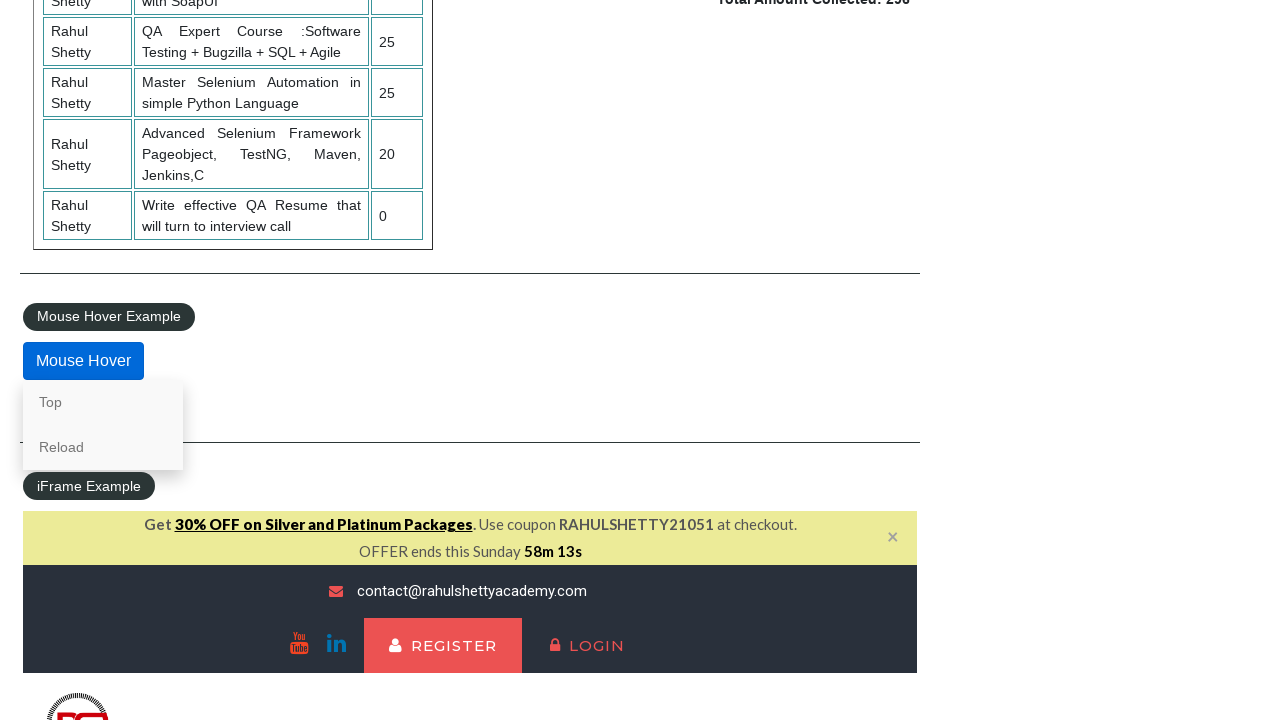